Tests interaction with Shadow DOM elements by navigating to a practice page and filling in a text input field that exists within a shadow root

Starting URL: https://selectorshub.com/xpath-practice-page/

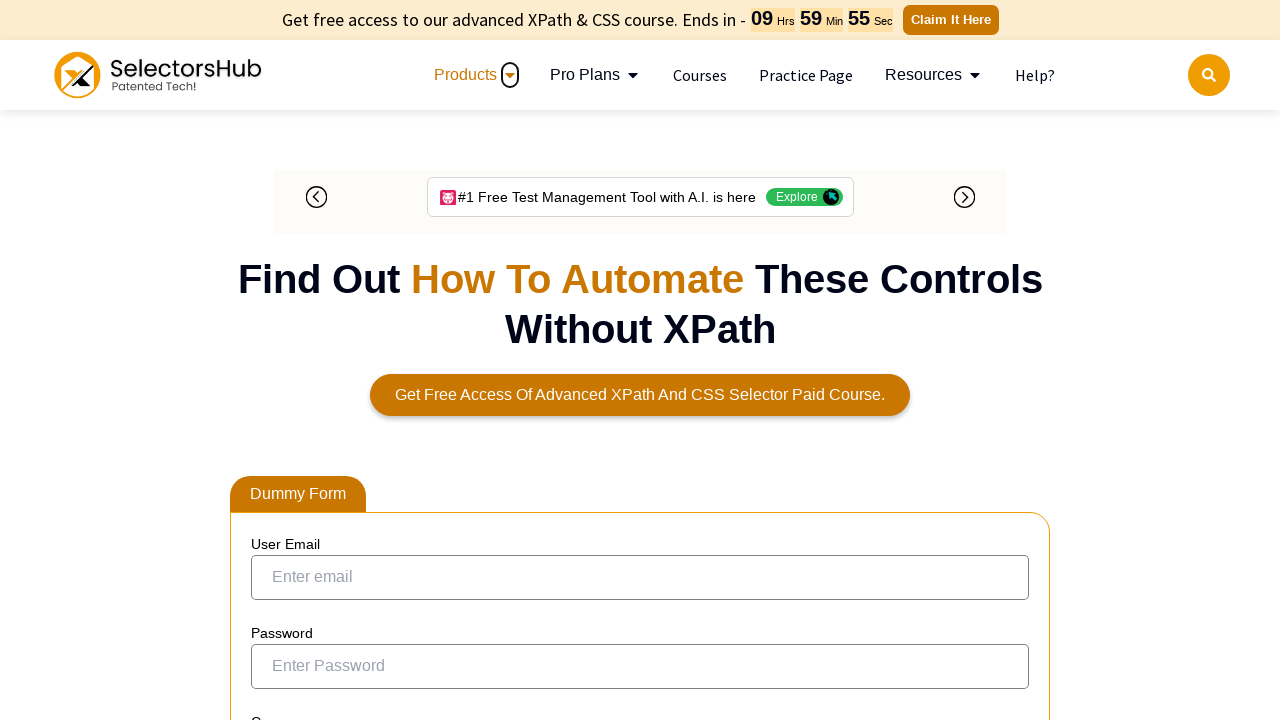

Shadow host element div#userName is now visible
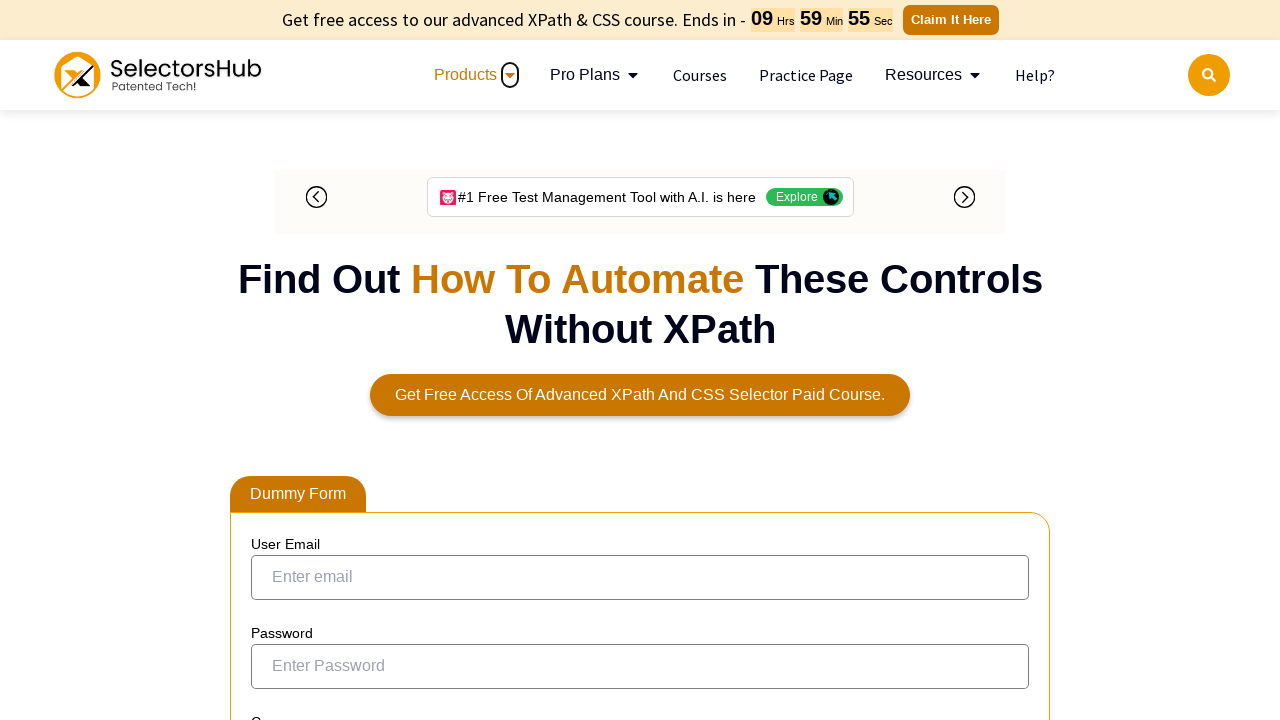

Filled text input field within shadow DOM with 'Akhil' on div#userName >> input#kils
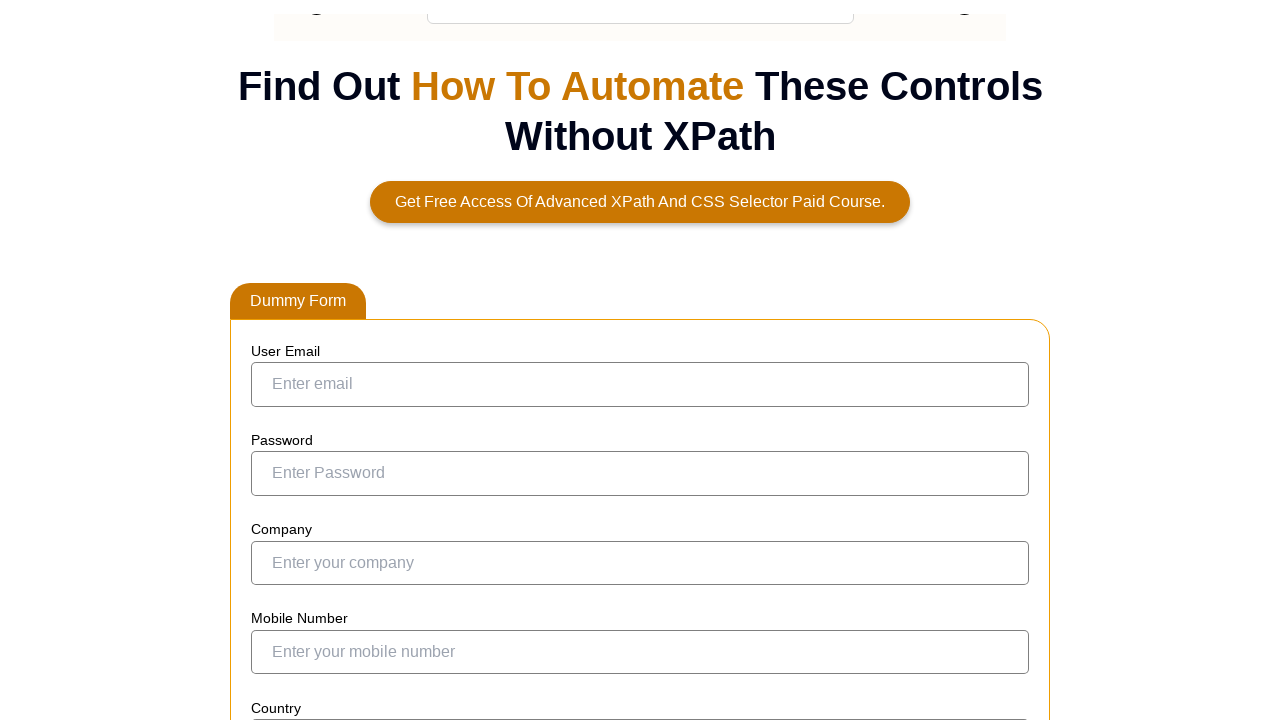

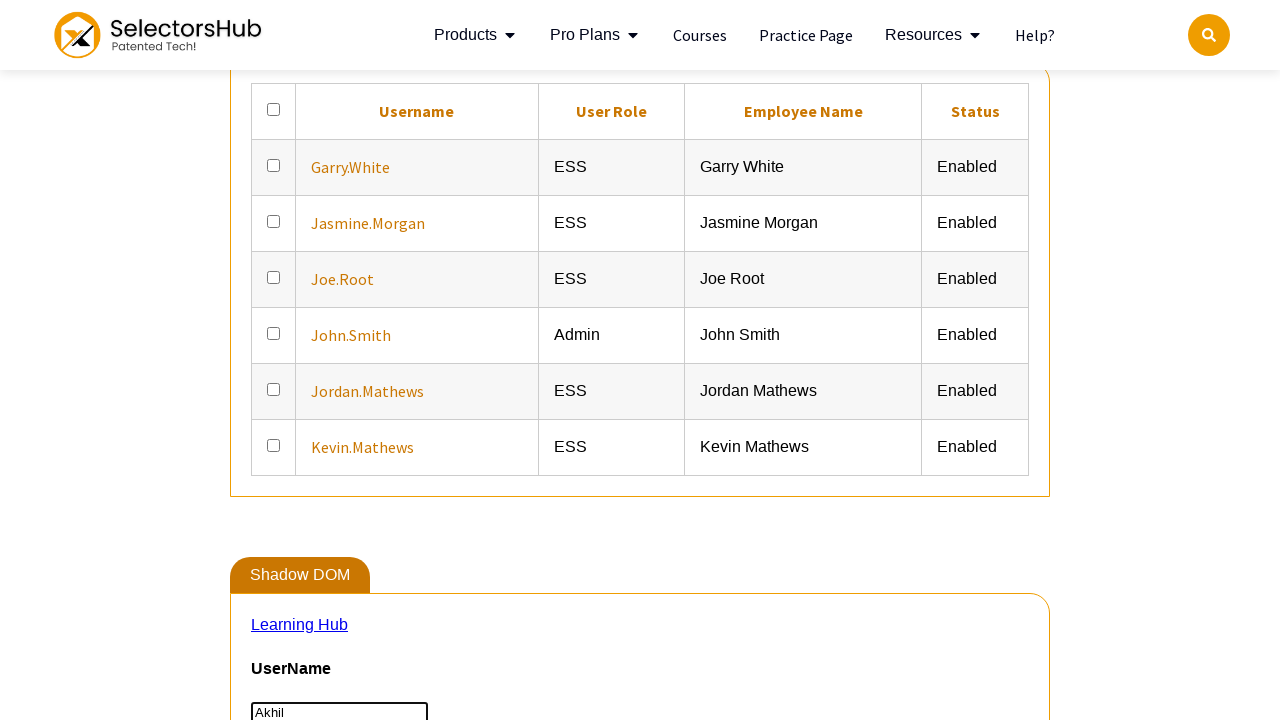